Tests the random user generator interface by clicking on different data label options to display user information

Starting URL: https://randomuser.me/

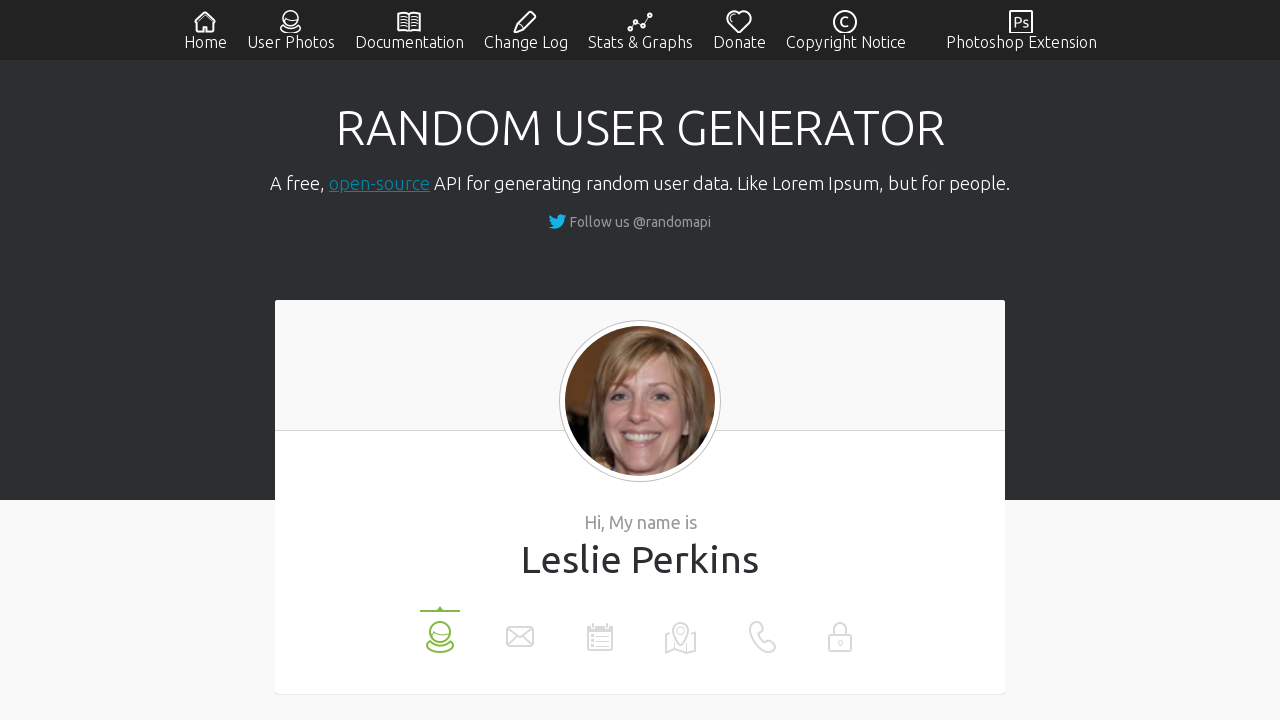

Clicked on the name data label to display name value at (440, 630) on xpath=//li[@data-label='name']
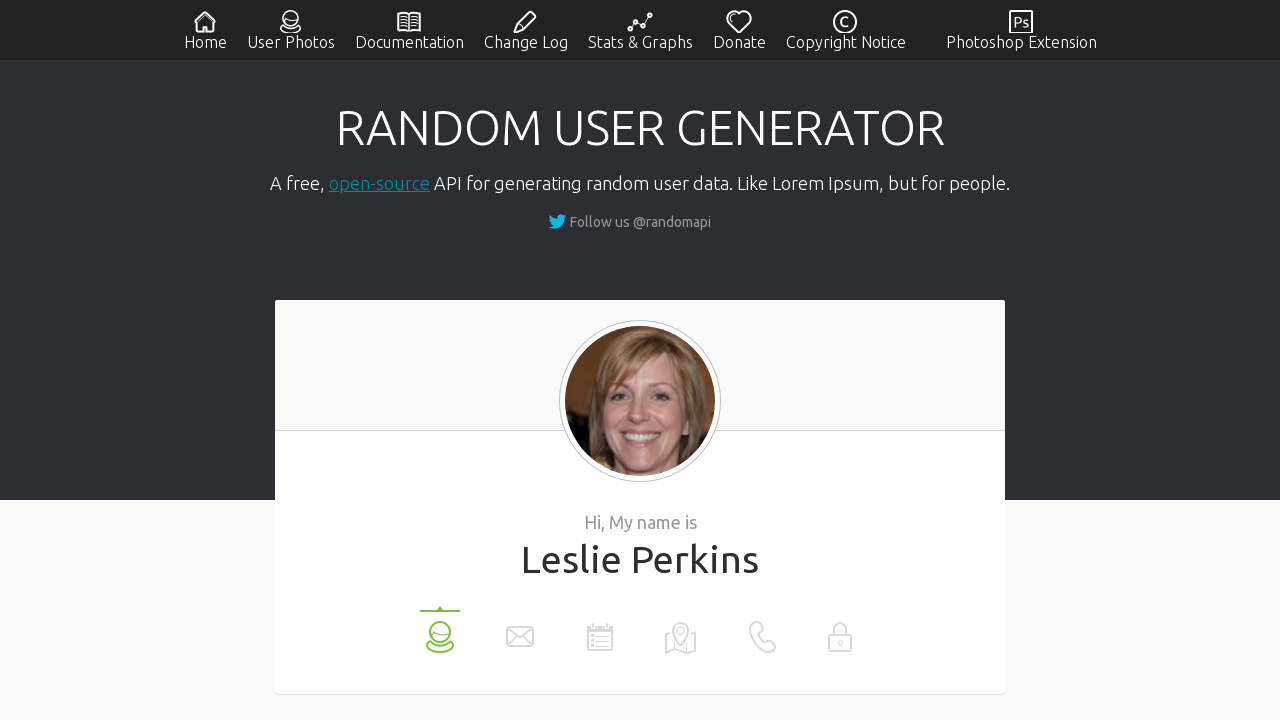

Waited for user value to update after clicking name label
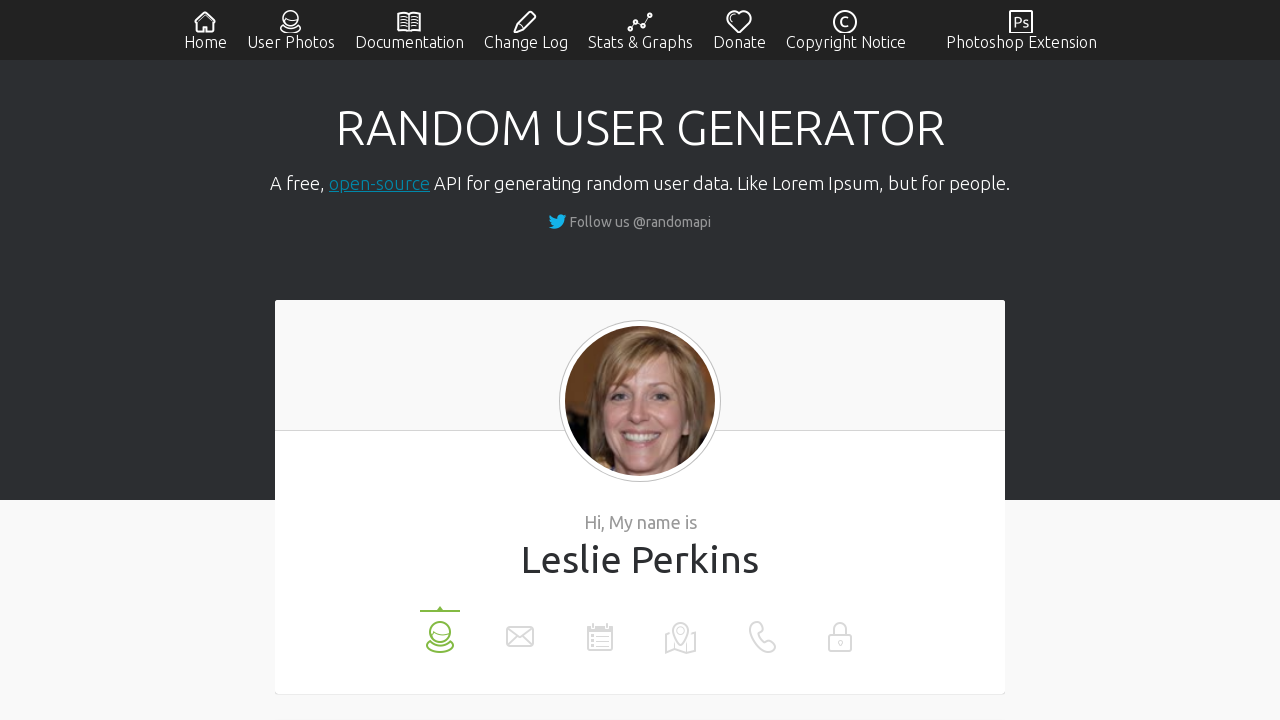

Clicked on the email data label to display email value at (520, 630) on xpath=//li[@data-label='email']
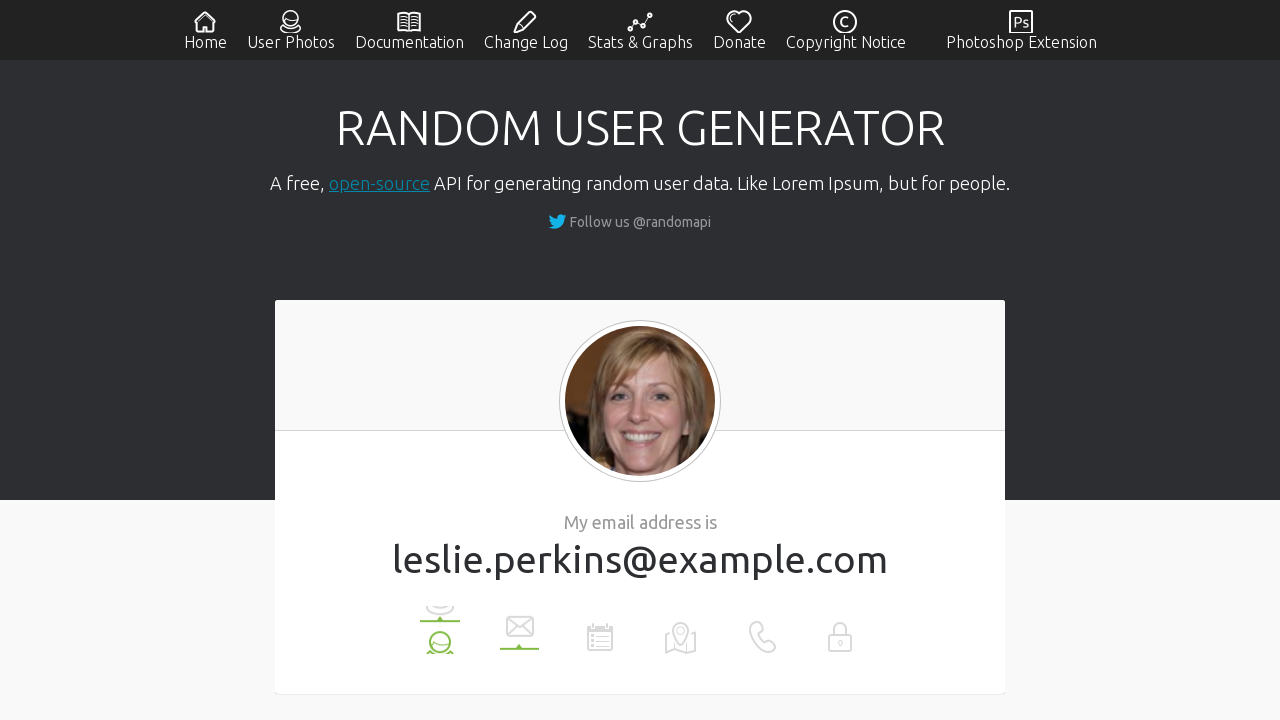

Waited for user value to update after clicking email label
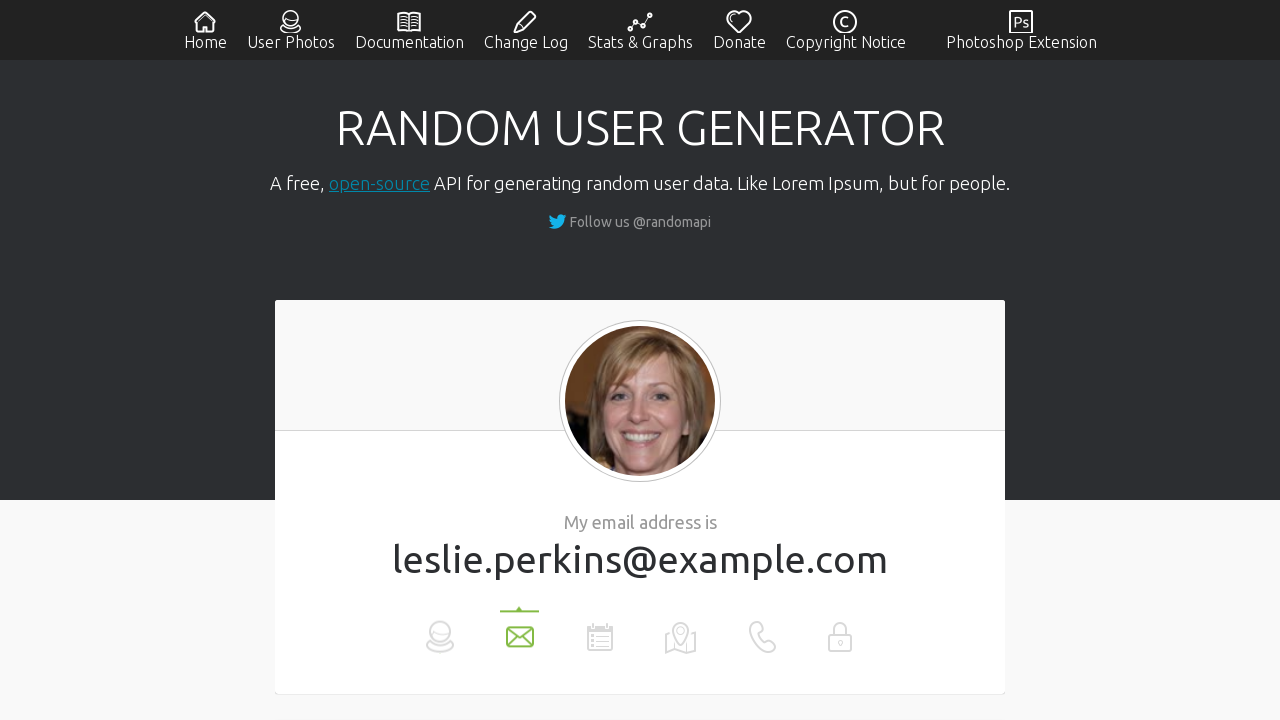

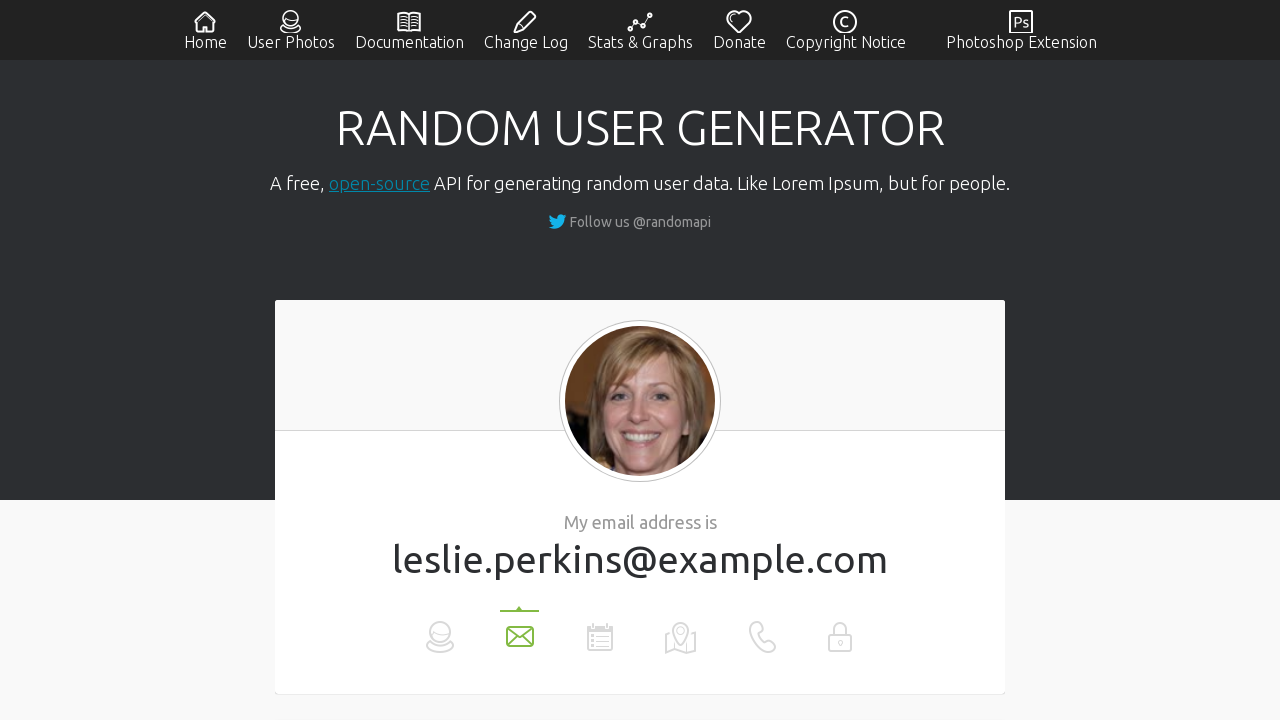